Tests a form fillup on trytestingthis.netlify.app by entering first name, last name, selecting gender radio button, choosing dropdown option, checking a checkbox, and submitting the form.

Starting URL: https://trytestingthis.netlify.app/

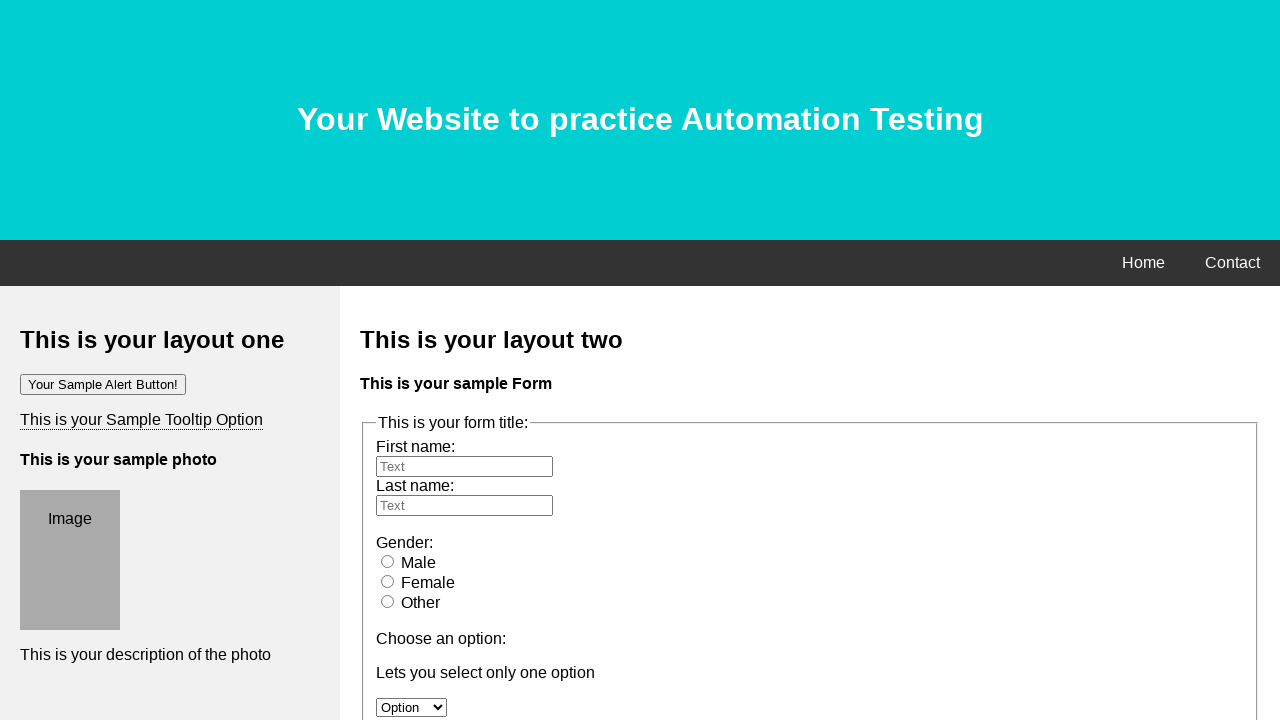

Filled first name field with 'Ishfaq' on #fname
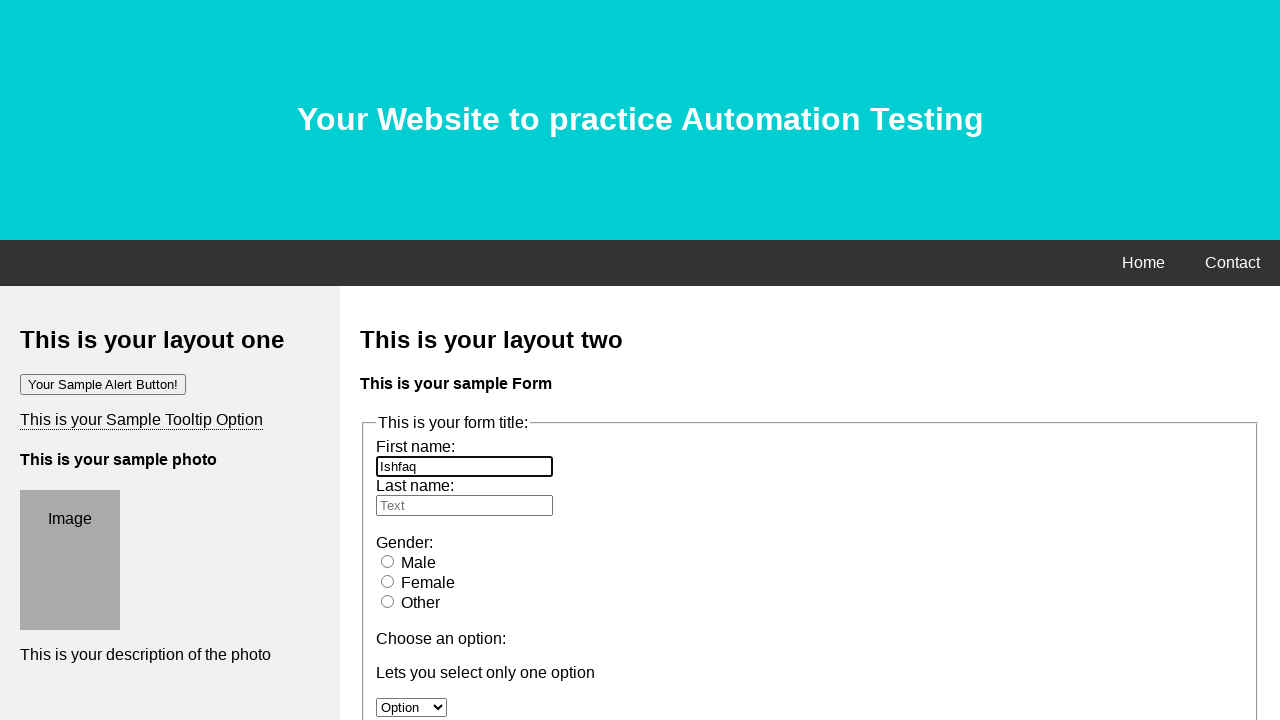

Filled last name field with 'Rahman' on #lname
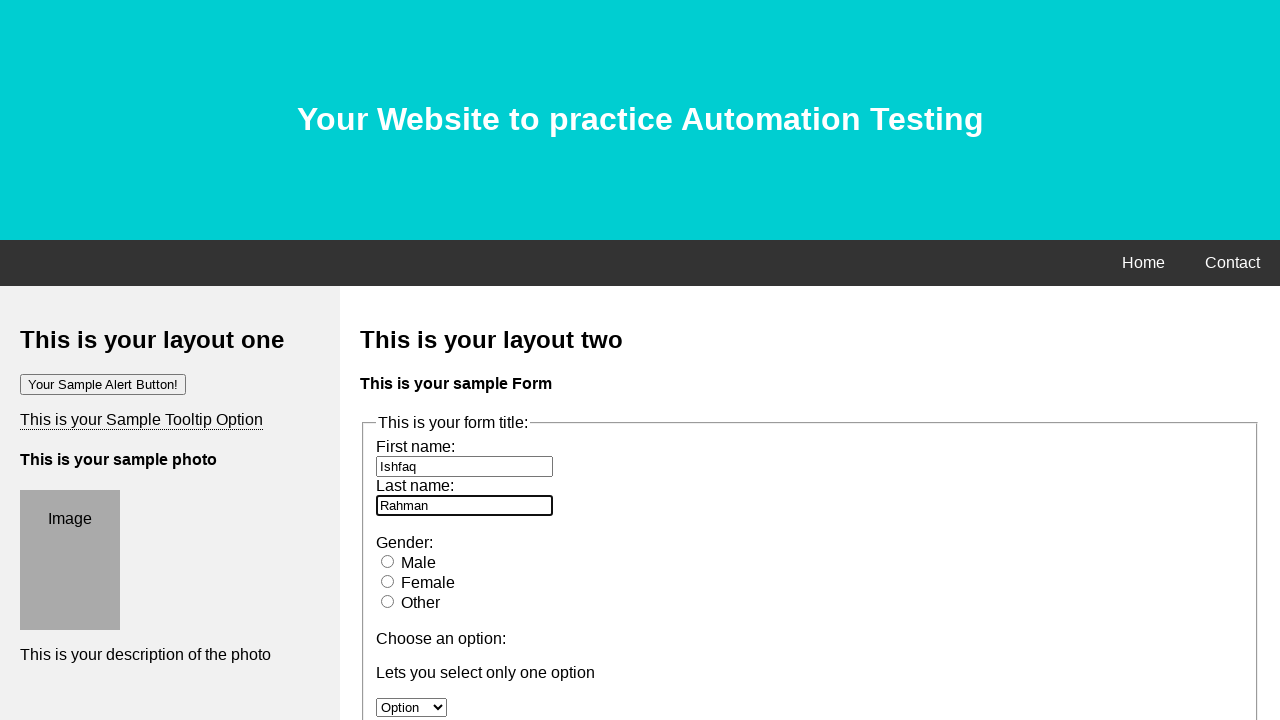

Selected male gender radio button at (388, 561) on #male
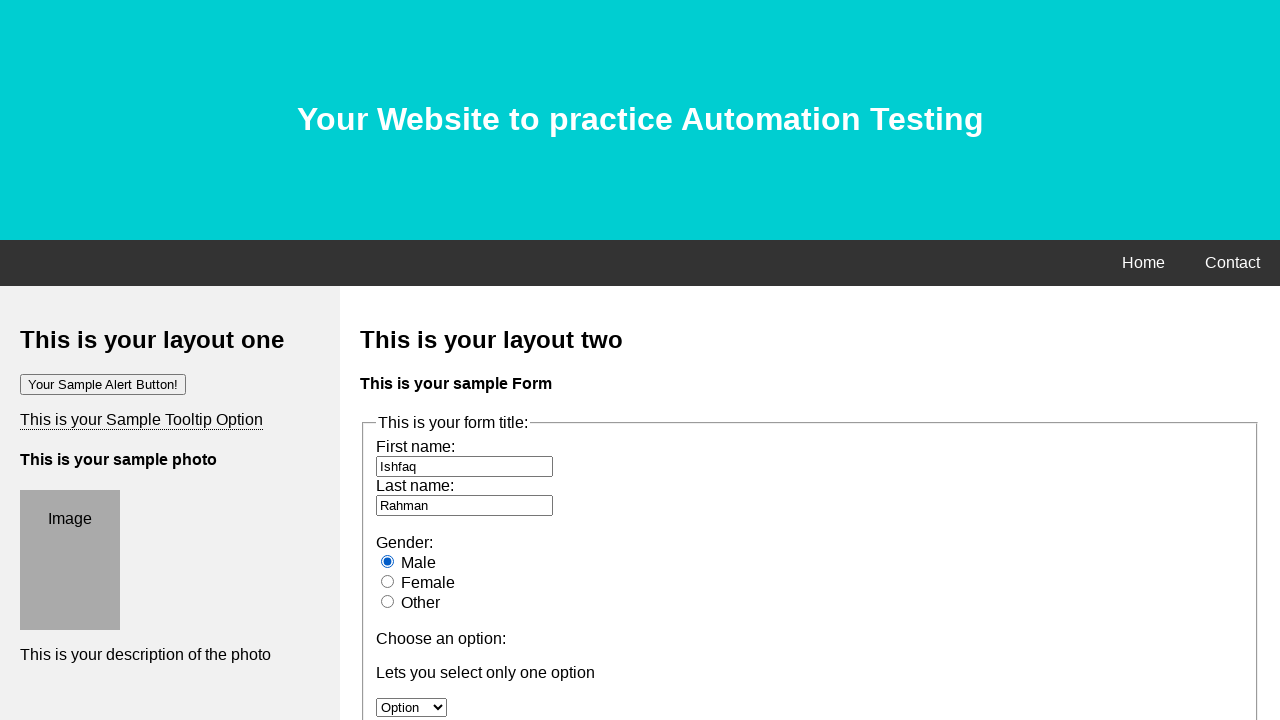

Selected option 3 from dropdown on #option
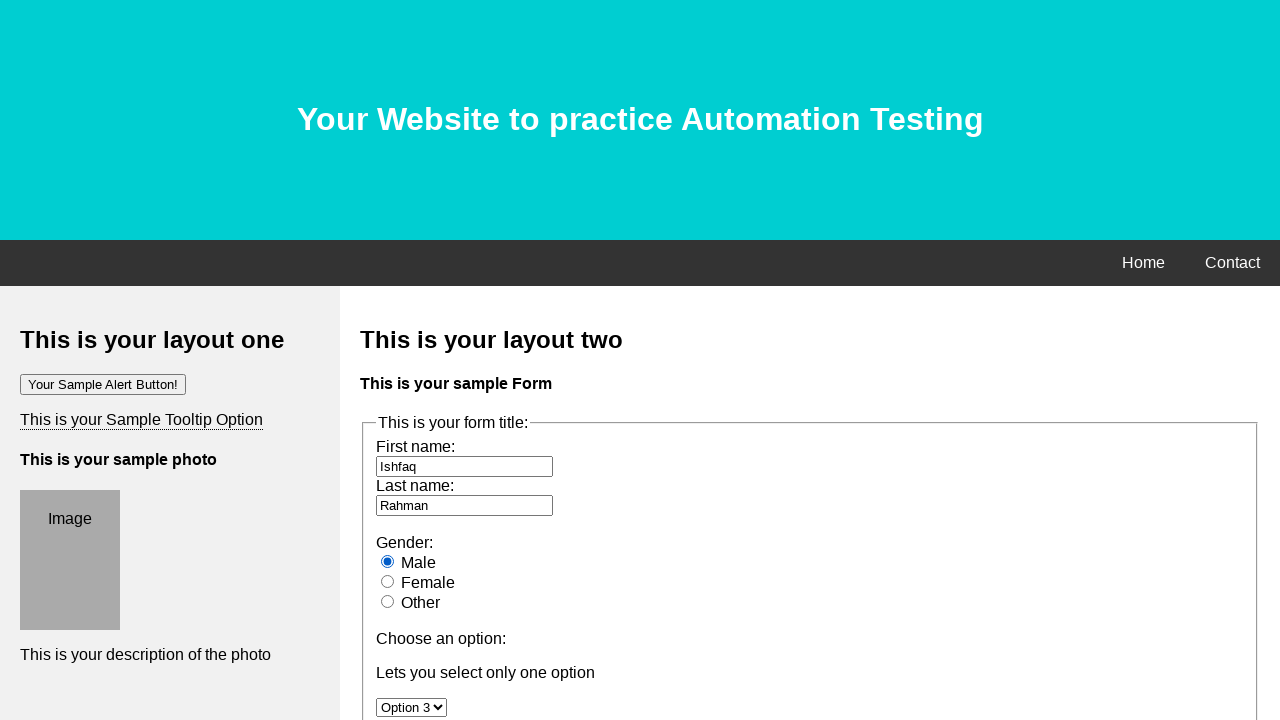

Checked checkbox option 3 at (386, 360) on input[name='option3']
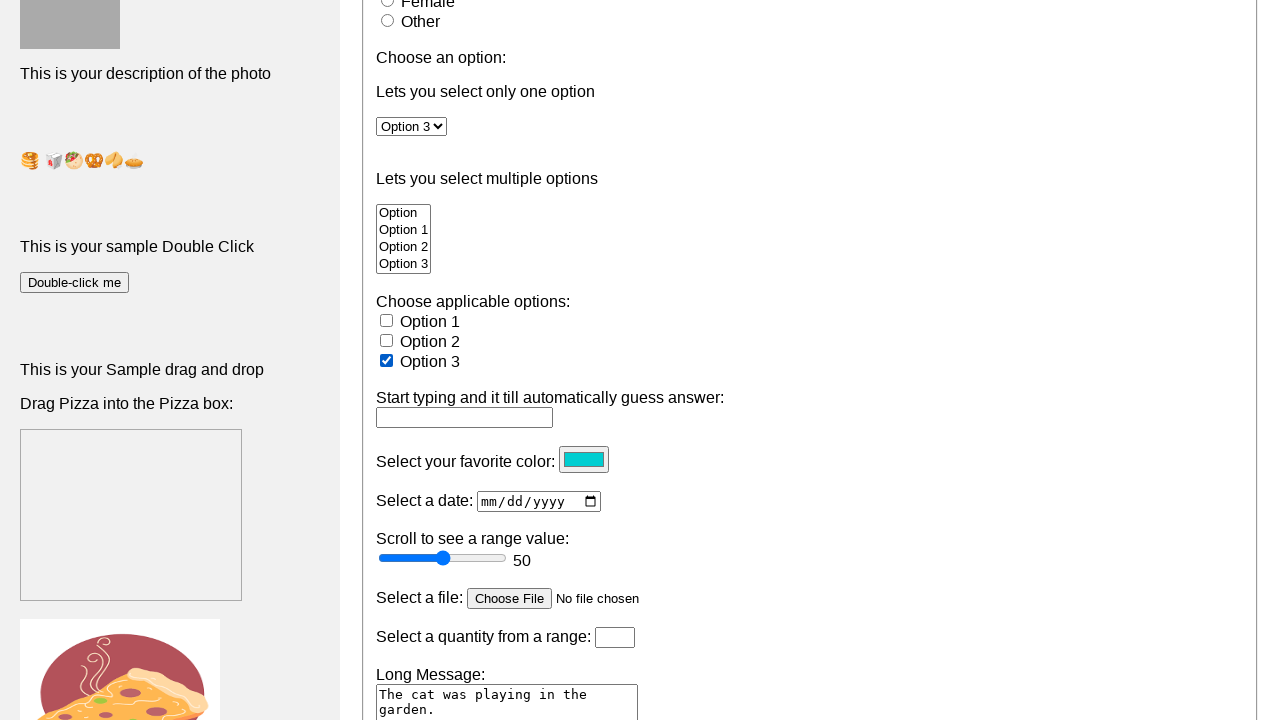

Clicked submit button to submit form at (404, 361) on button.btn.btn-success
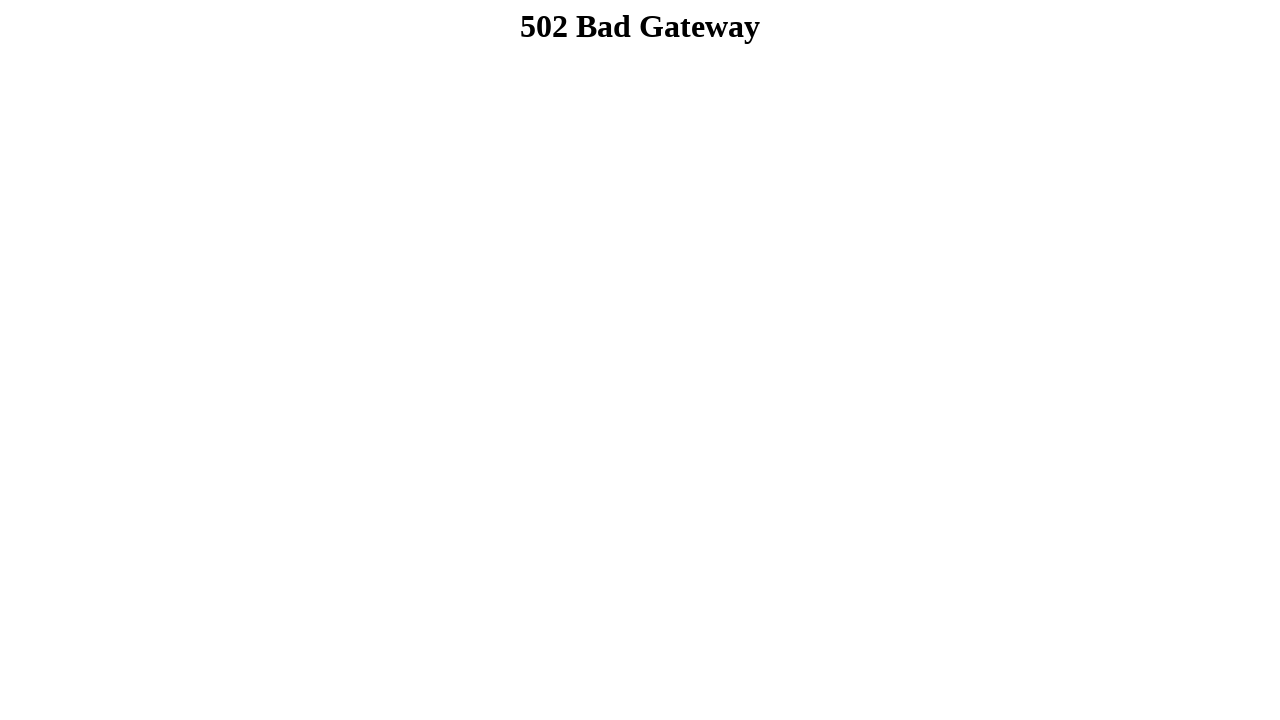

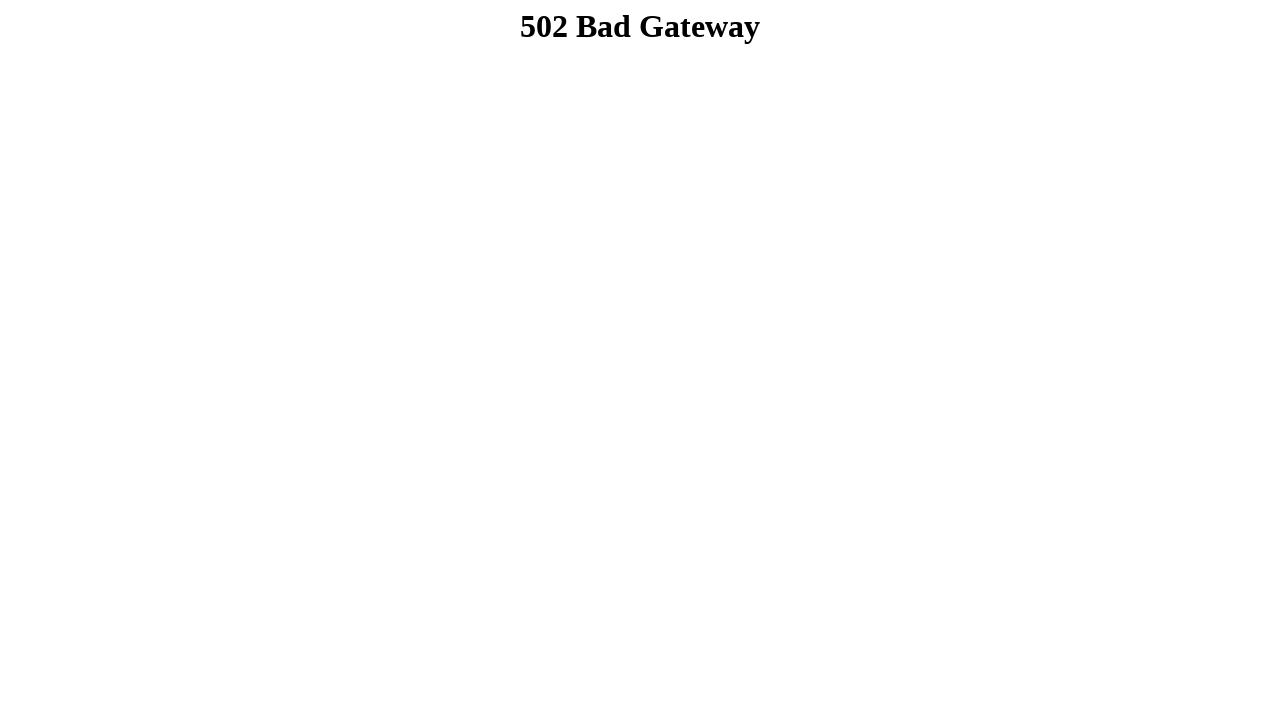